Tests phone number validation by entering invalid phone number formats and verifying error messages

Starting URL: https://alada.vn/tai-khoan/dang-ky.html

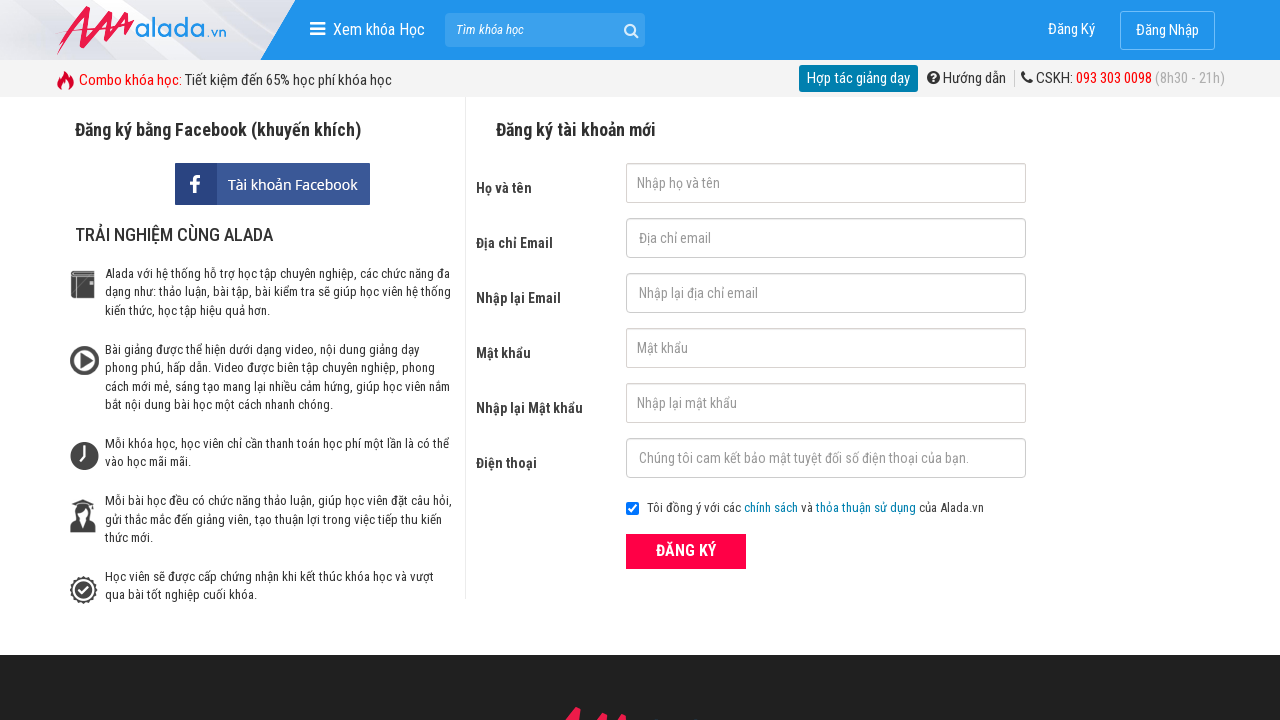

Filled first name field with 'Normal man' on //form[@id='frmLogin']//input[@id='txtFirstname']
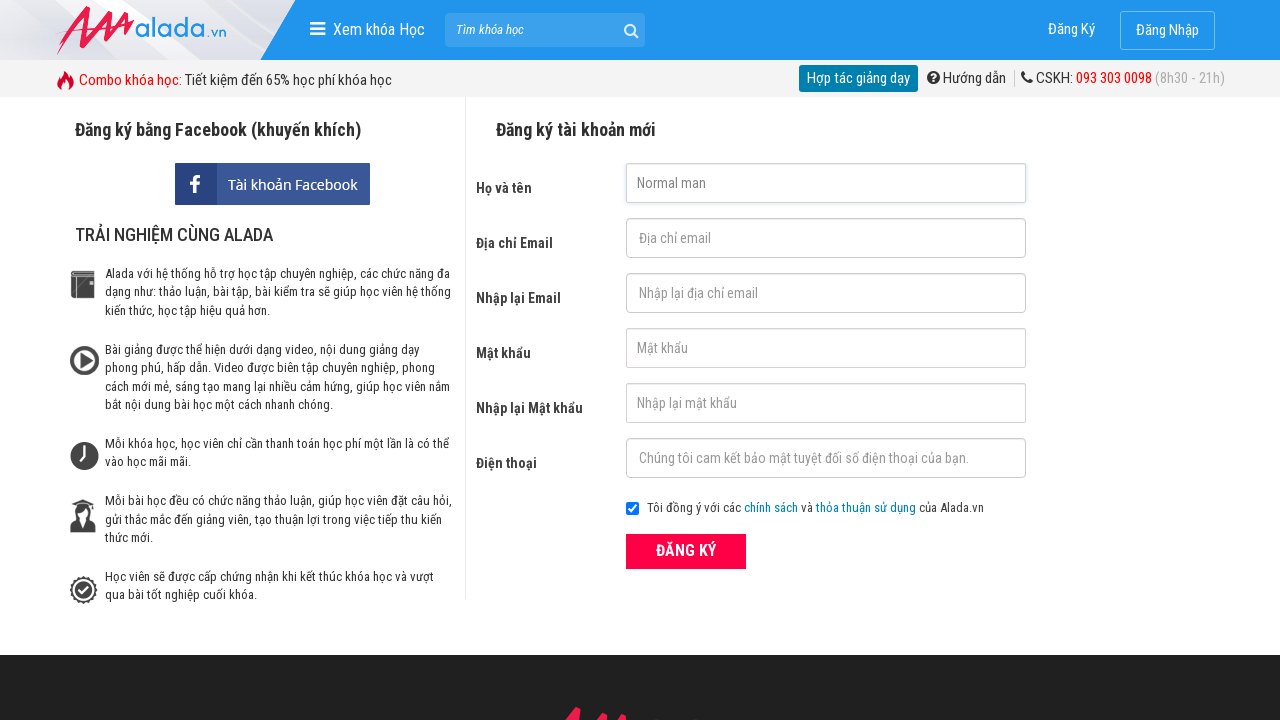

Filled email field with 'Normalman@gmail.com' on //form[@id='frmLogin']//input[@id='txtEmail']
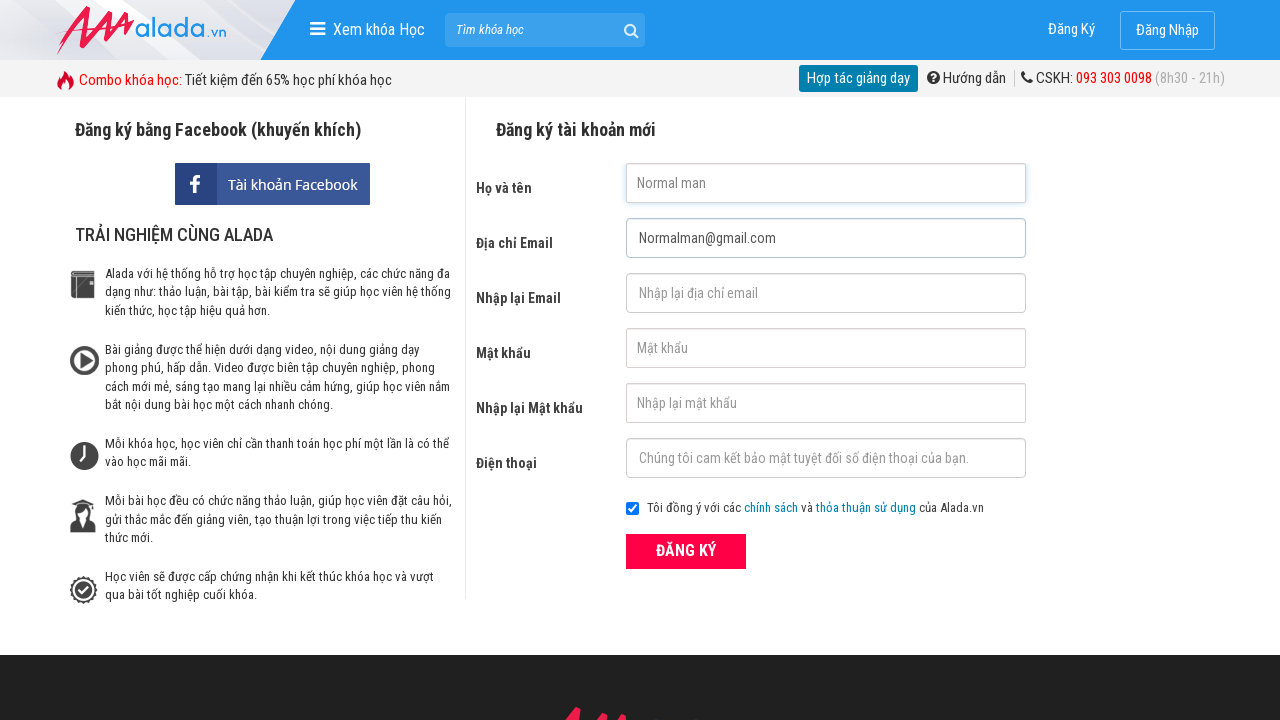

Filled confirm email field with 'Normalman@gmail.com' on //form[@id='frmLogin']//input[@id='txtCEmail']
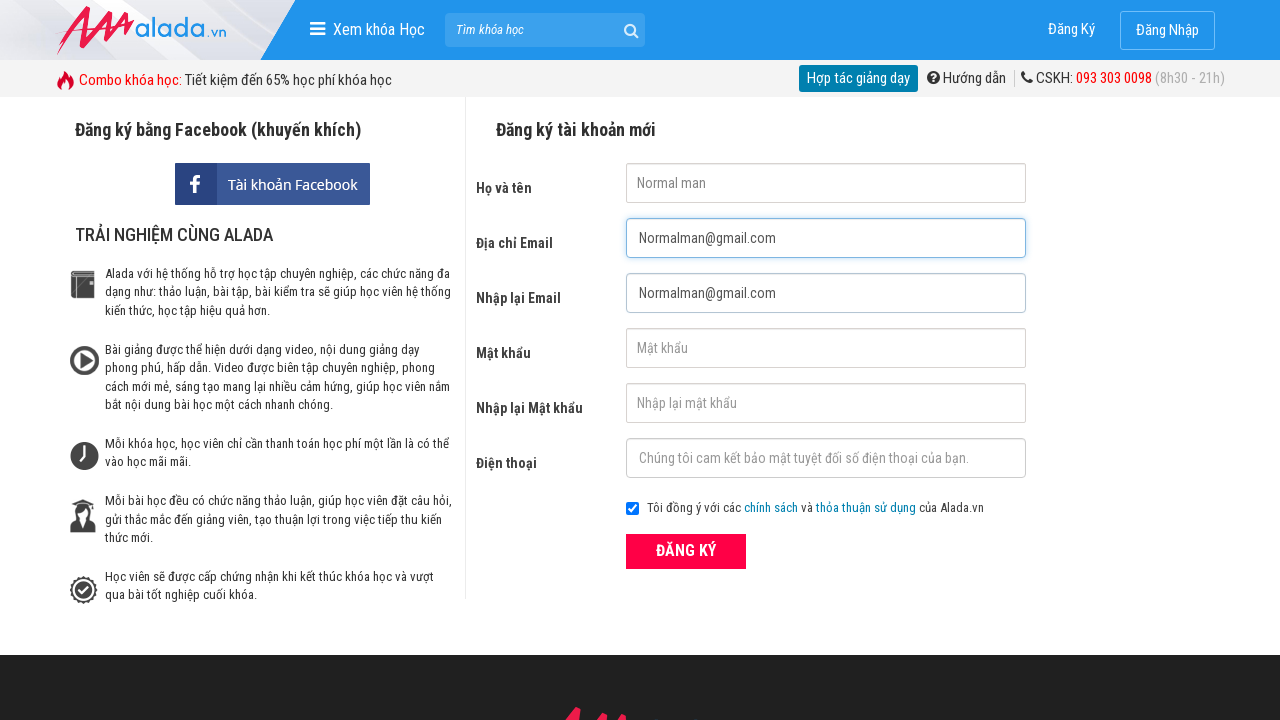

Filled password field with '123456' on //form[@id='frmLogin']//input[@id='txtPassword']
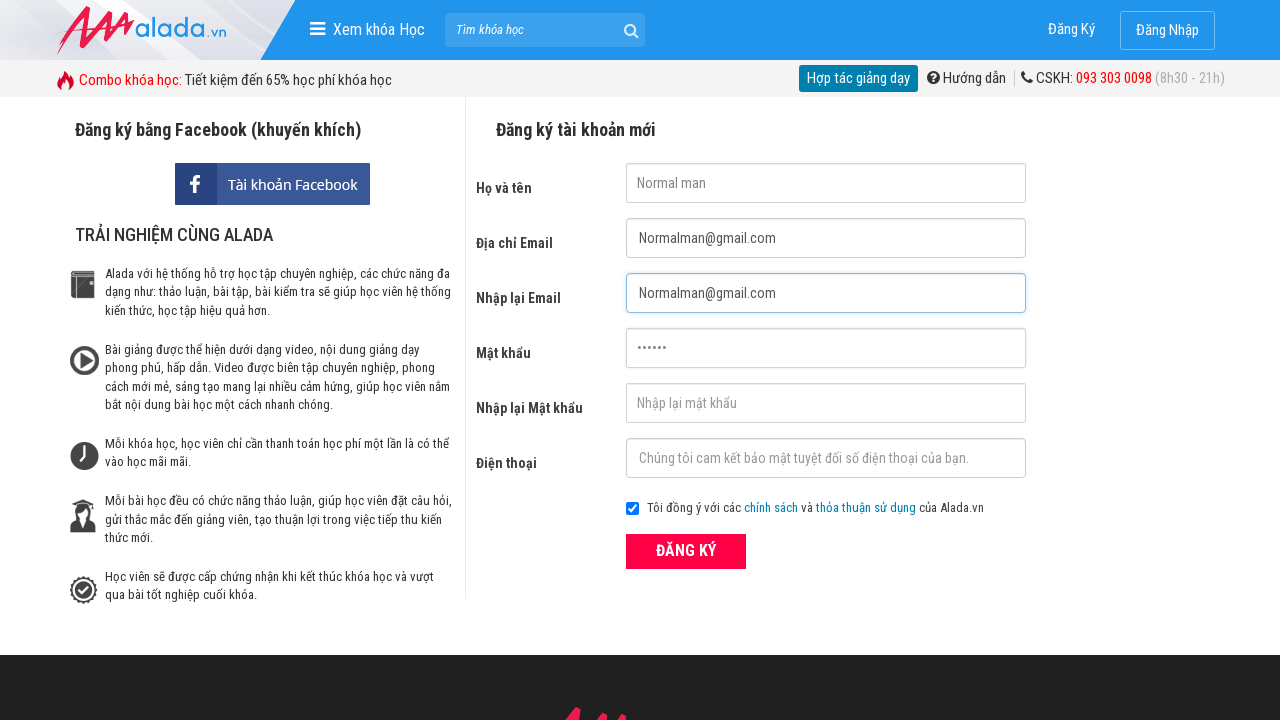

Filled confirm password field with '12328' on //form[@id='frmLogin']//input[@id='txtCPassword']
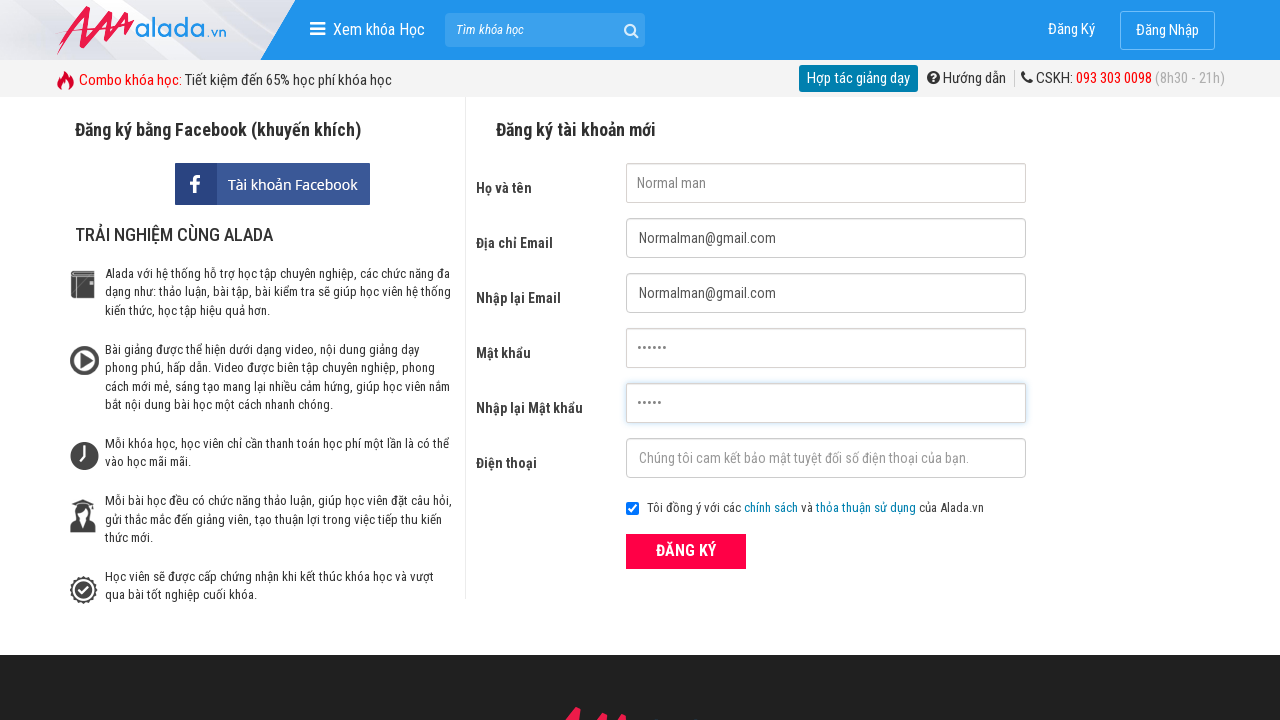

Filled phone field with invalid phone number '096856' (too short) on //form[@id='frmLogin']//input[@id='txtPhone']
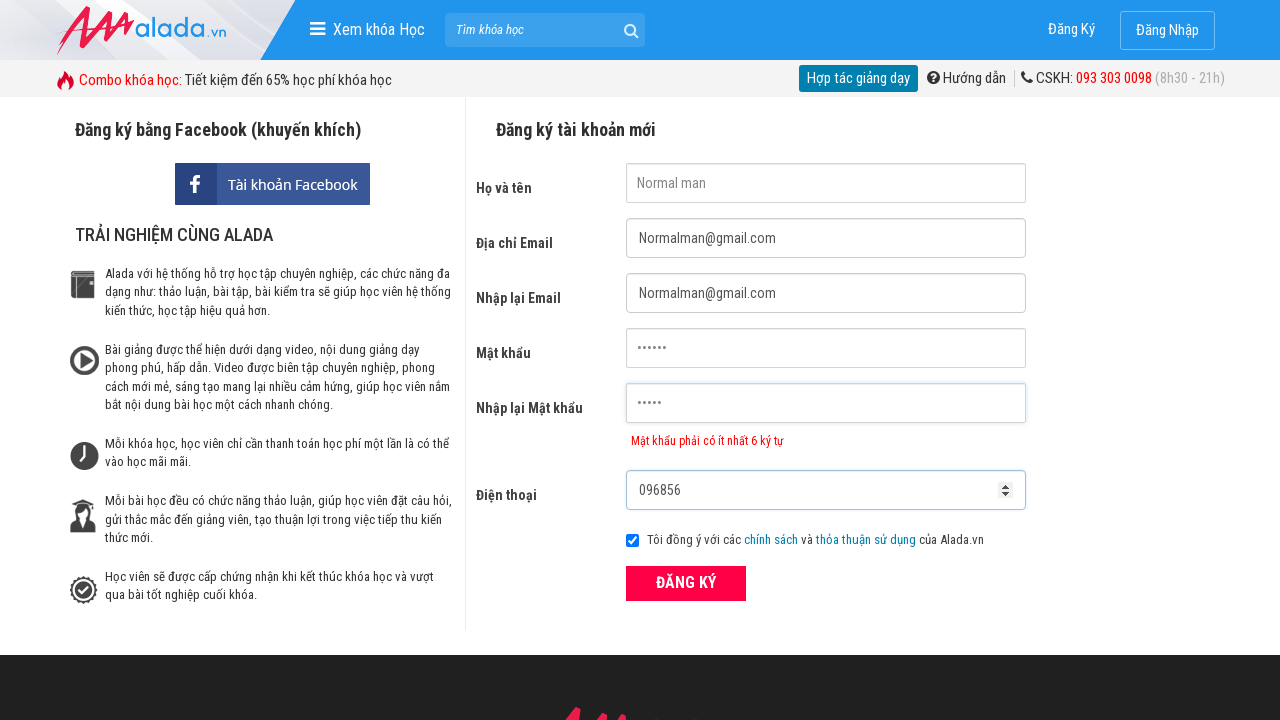

Clicked ĐĂNG KÝ (Register) button at (686, 583) on xpath=//form[@id='frmLogin']//button[text()='ĐĂNG KÝ']
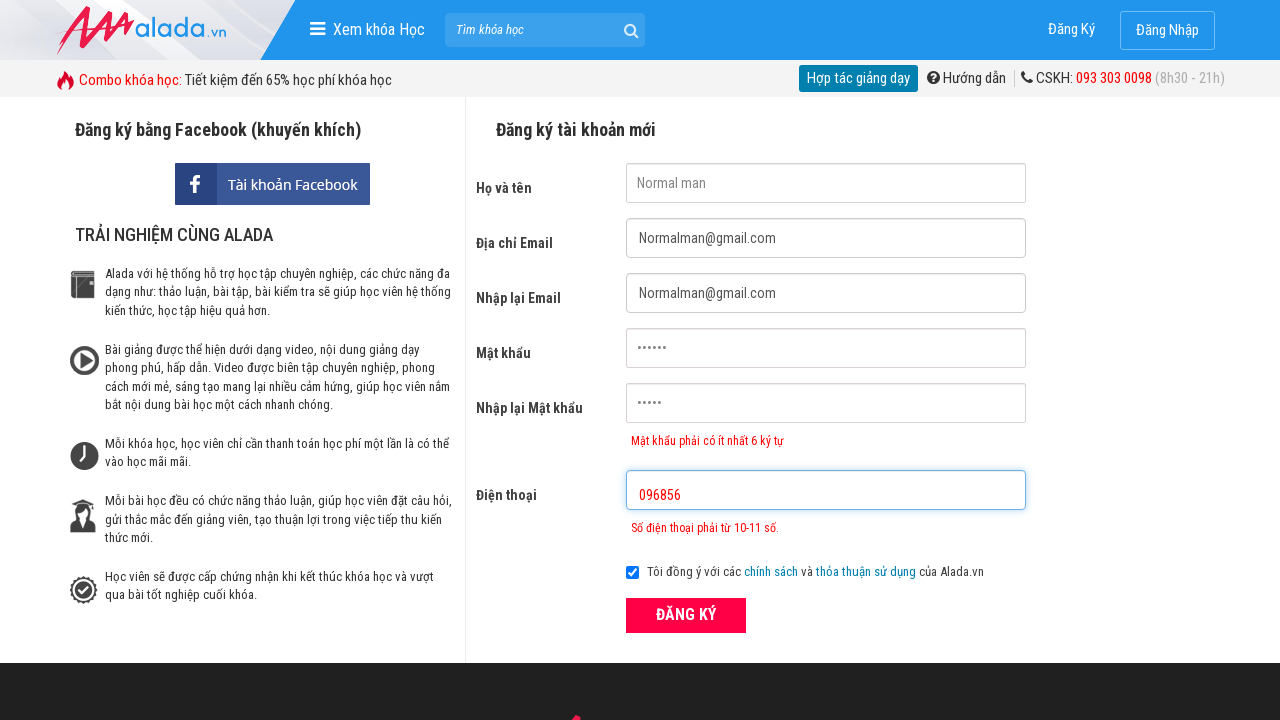

Phone number error message appeared
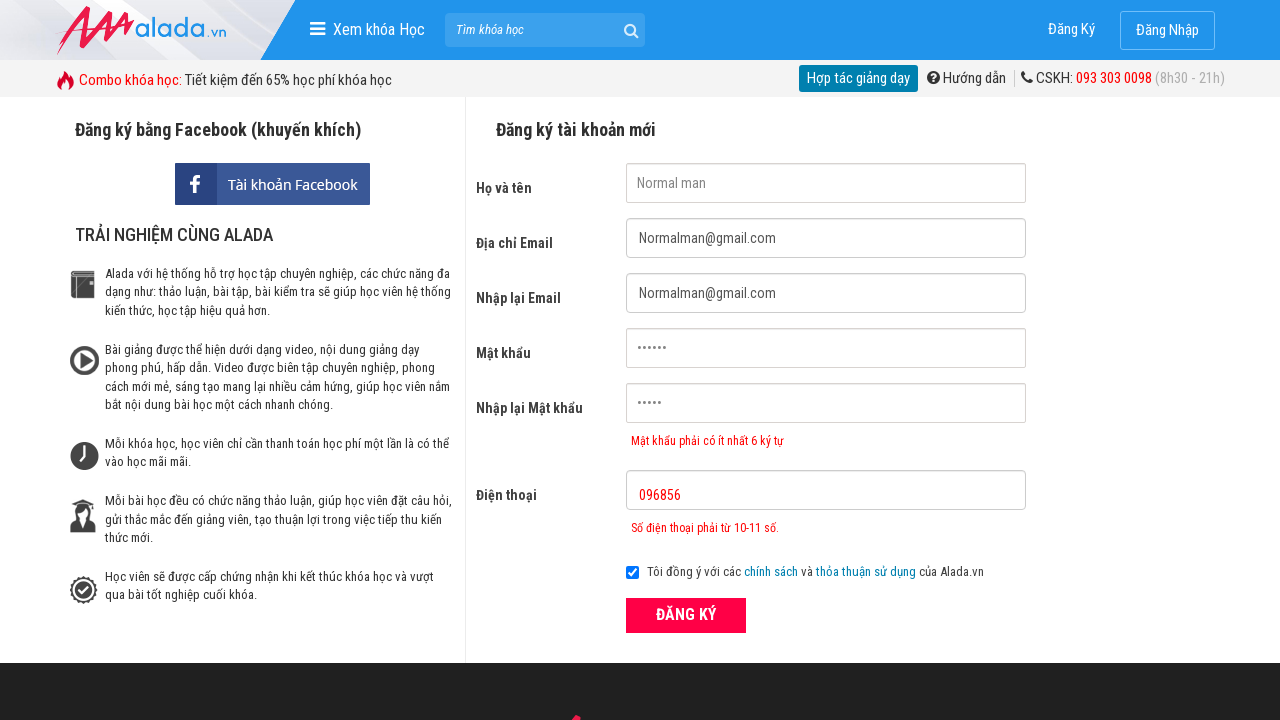

Cleared phone number field on //form[@id='frmLogin']//input[@id='txtPhone']
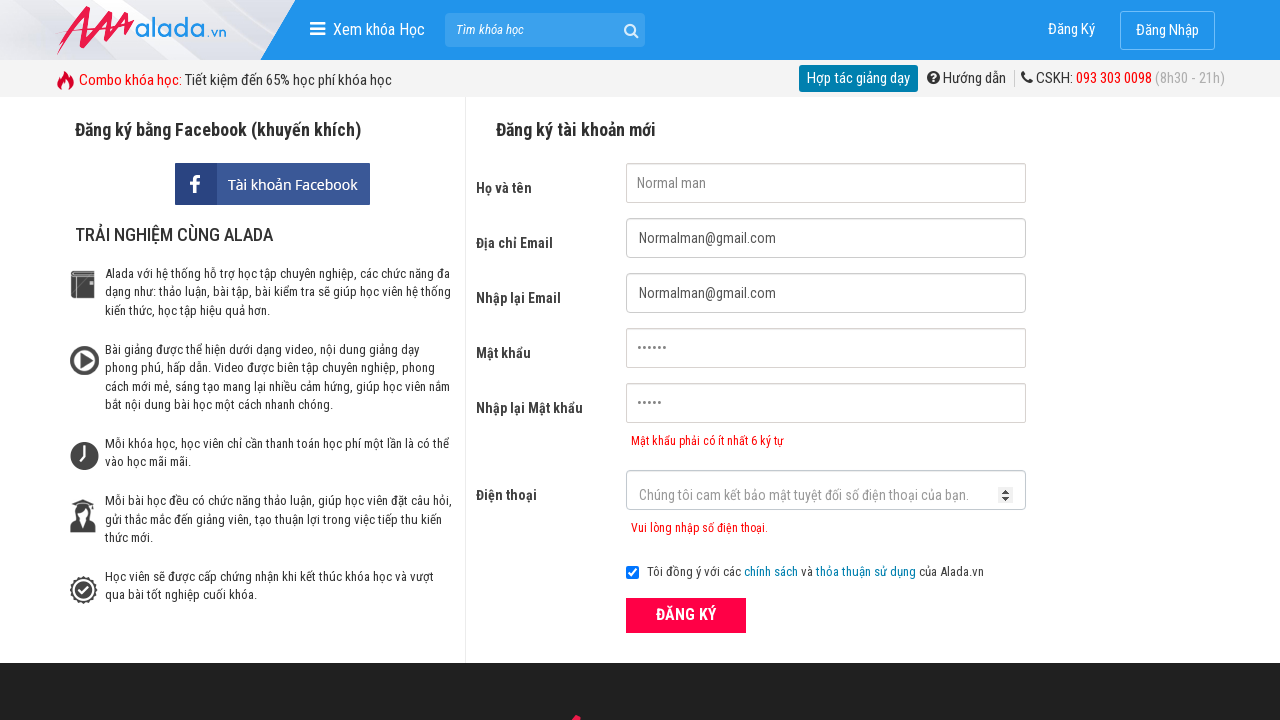

Filled phone field with invalid phone number '852154654' (invalid prefix) on form[id='frmLogin'] input[id='txtPhone']
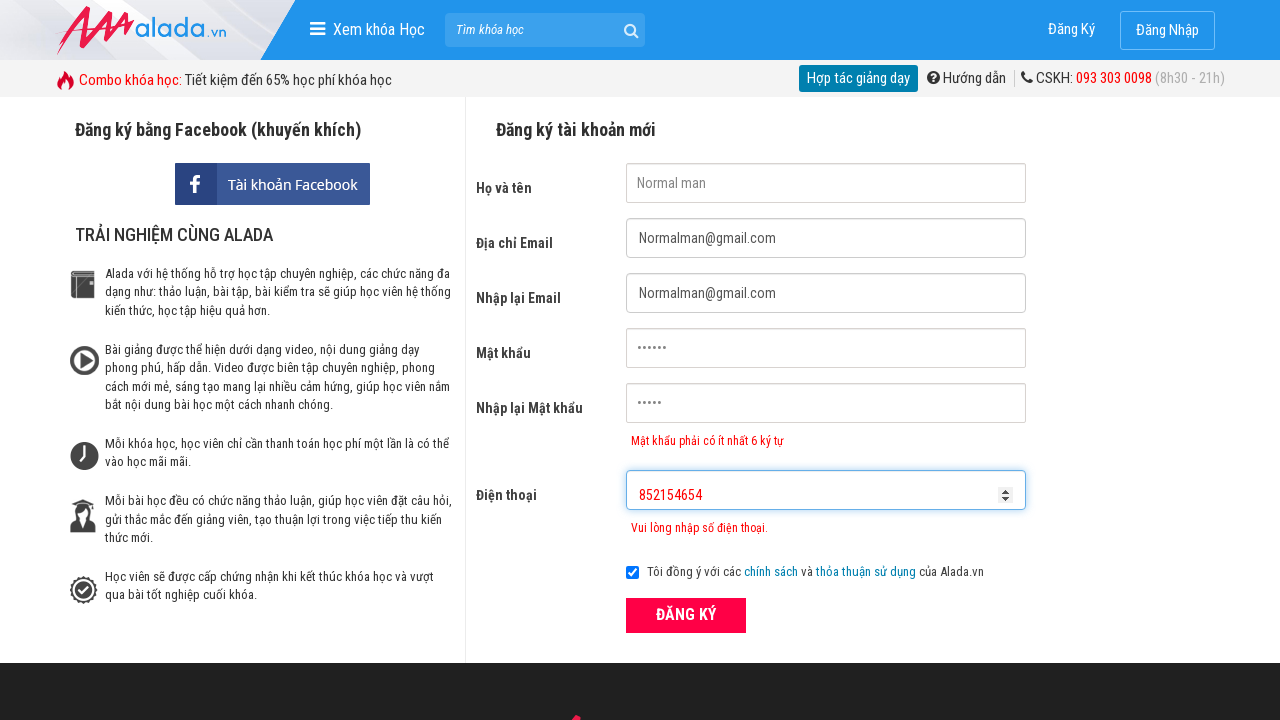

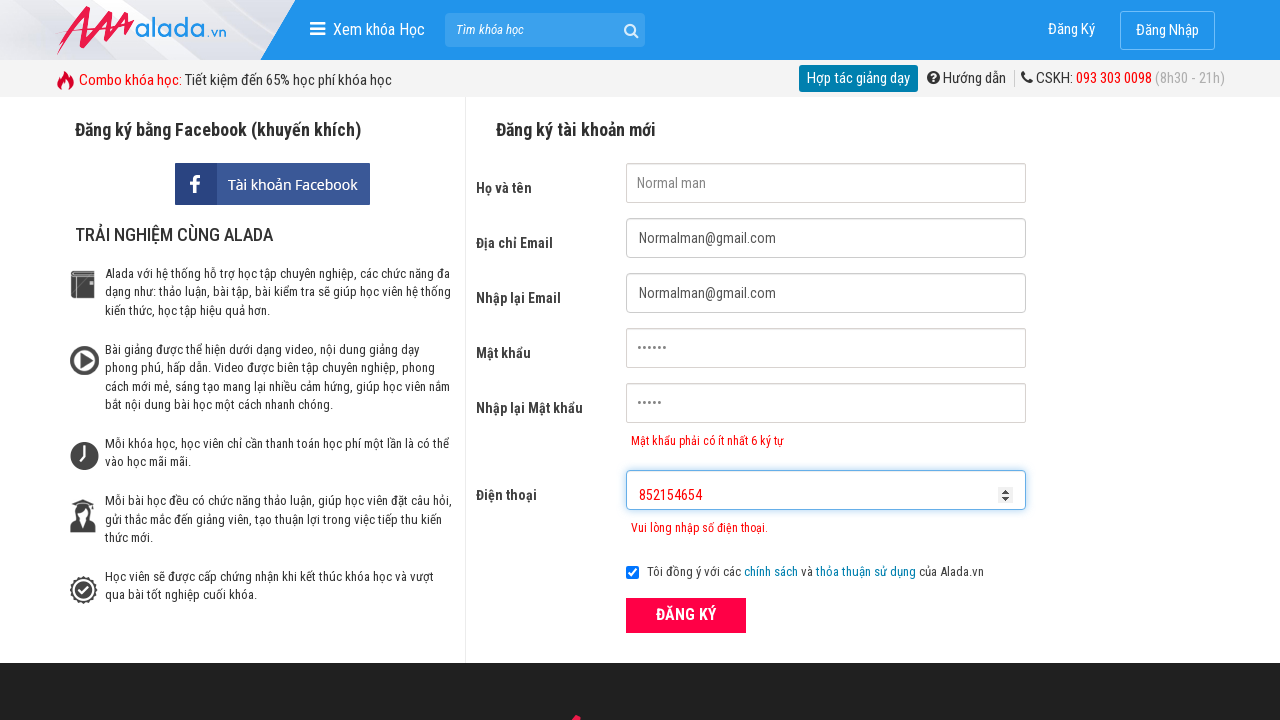